Tests prompt alert functionality by clicking a button to show a prompt, entering text, accepting it, and verifying the result

Starting URL: https://leafground.com/alert.xhtml

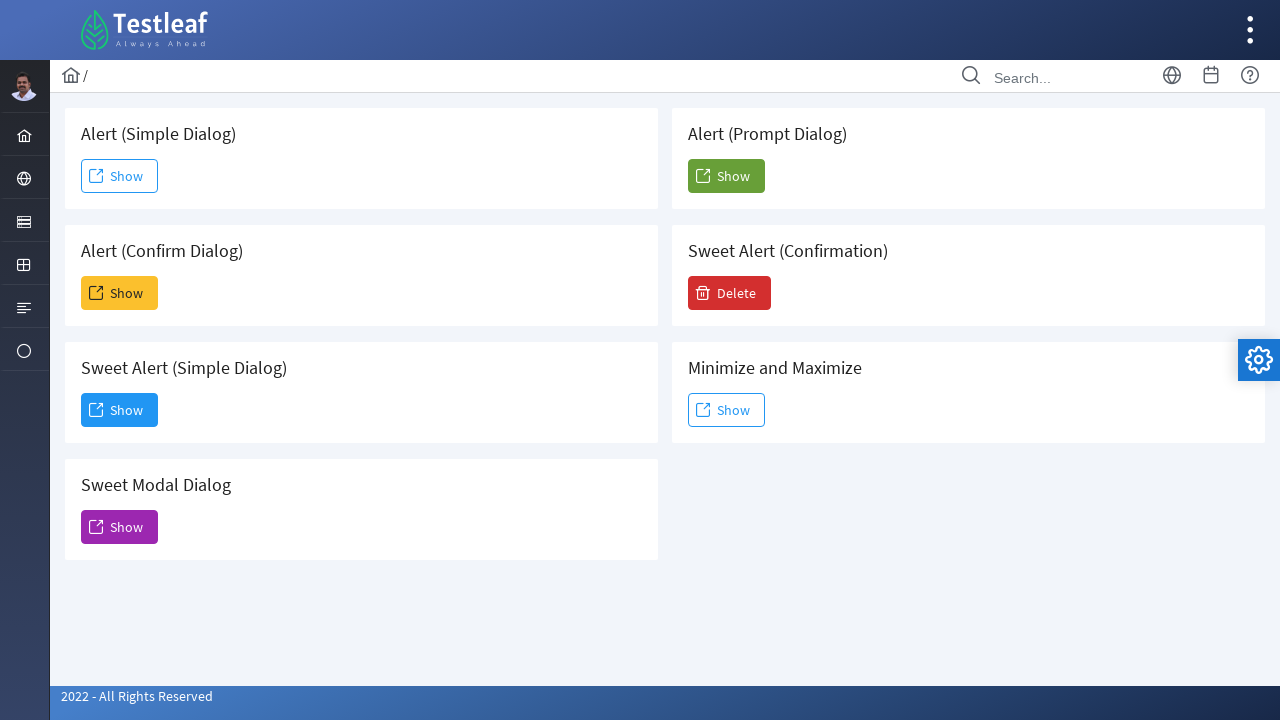

Clicked the Show button to display prompt alert at (726, 176) on (//span[text()='Show'])[5]
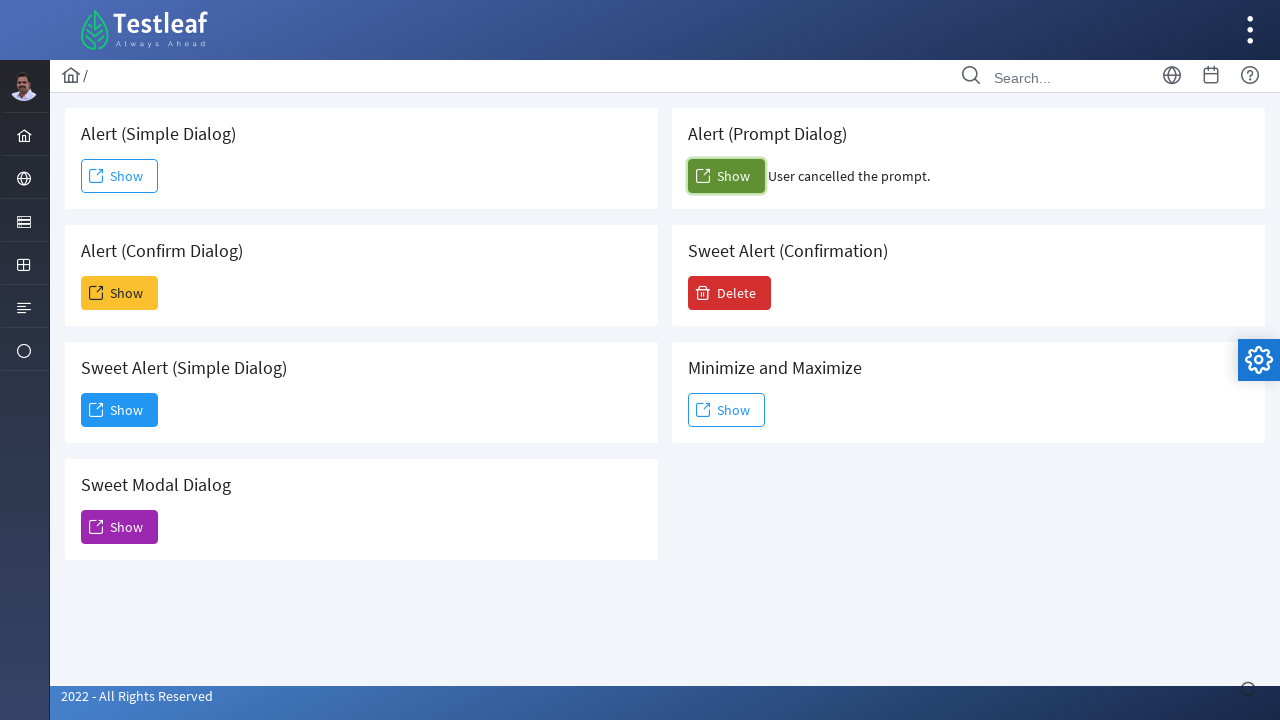

Set up dialog handler to accept prompt with text 'Jayanthi'
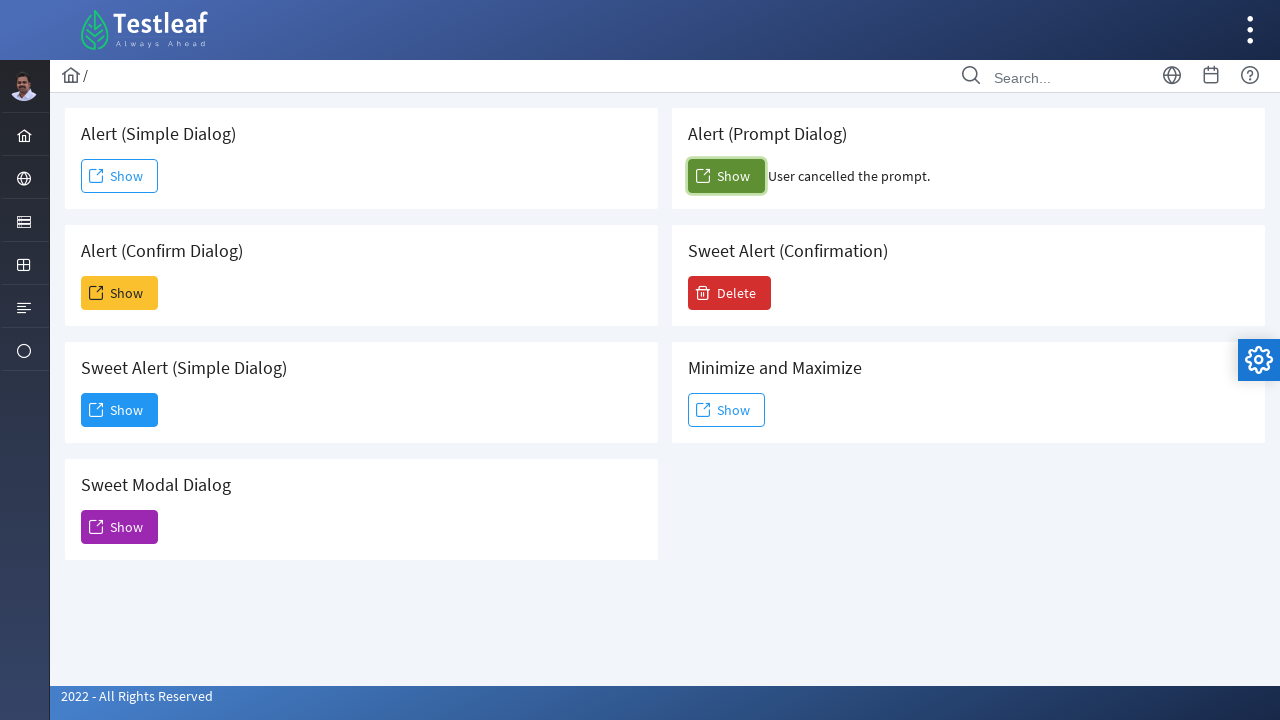

Waited for prompt result element to appear
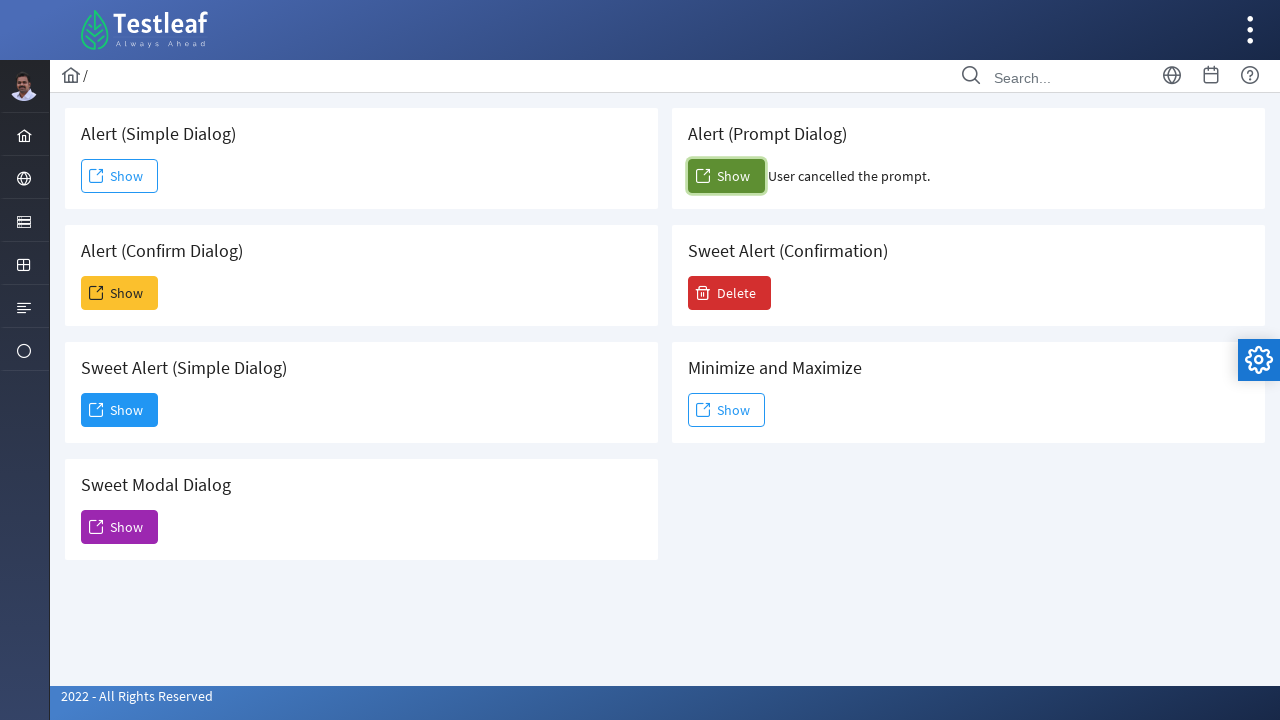

Retrieved prompt result text: User cancelled the prompt.
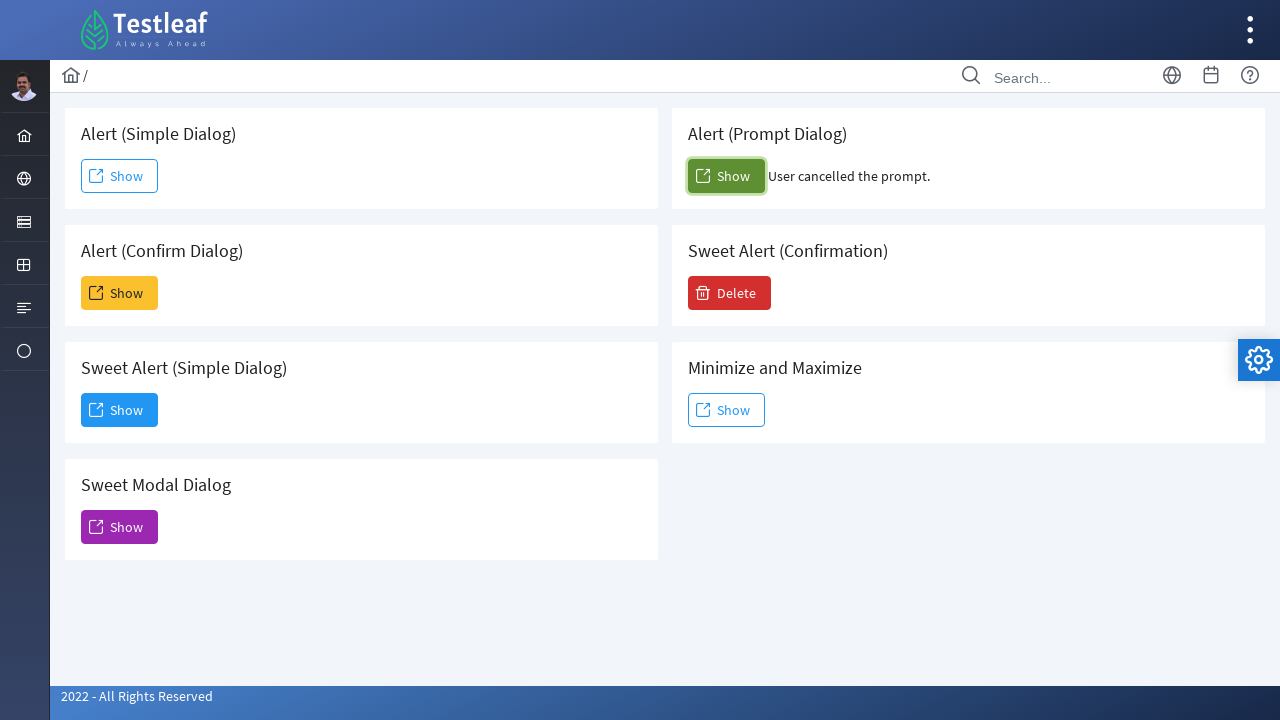

Printed prompt result: User cancelled the prompt.
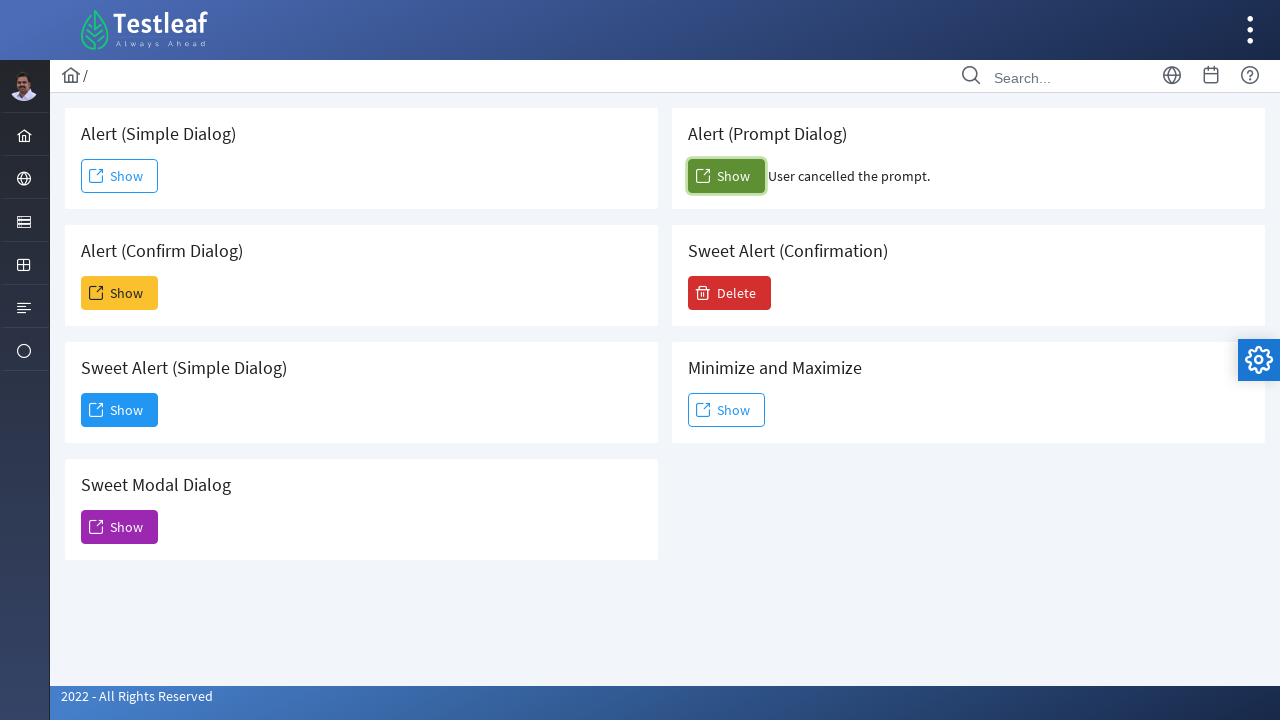

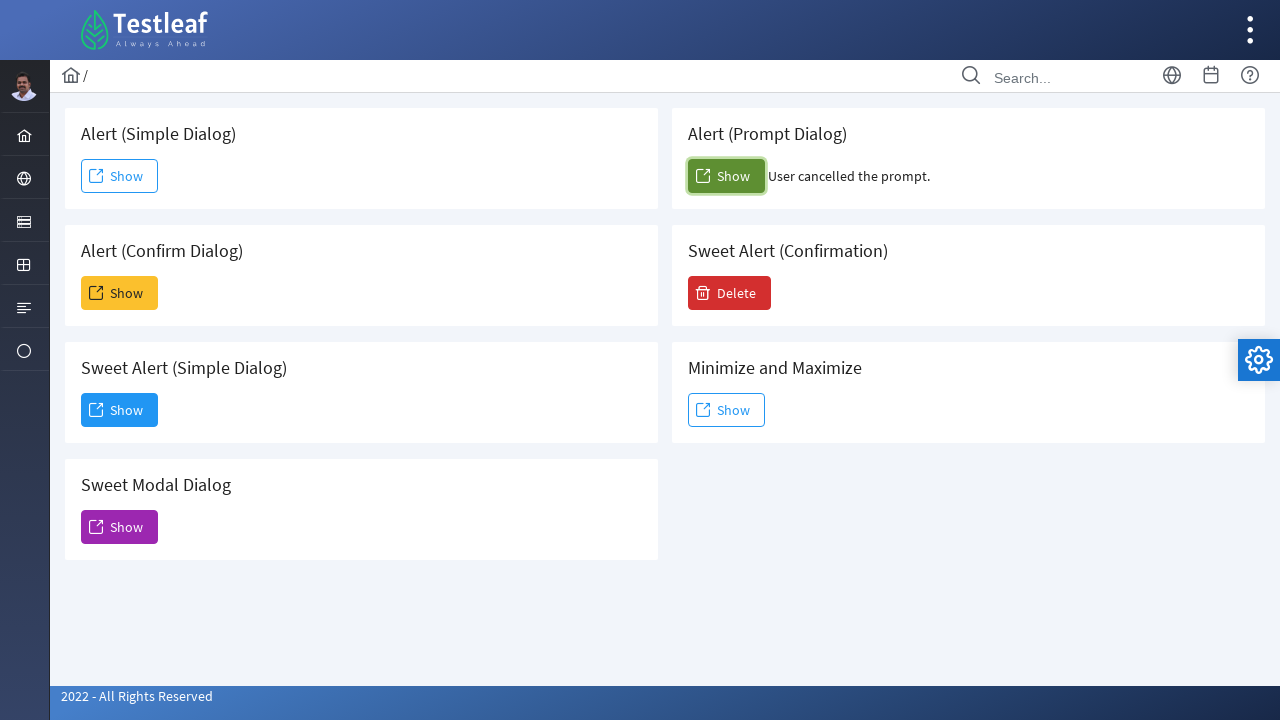